Tests dropdown selection functionality by selecting year, month, and day values using different selection methods

Starting URL: https://testcenter.techproeducation.com/index.php?page=dropdown

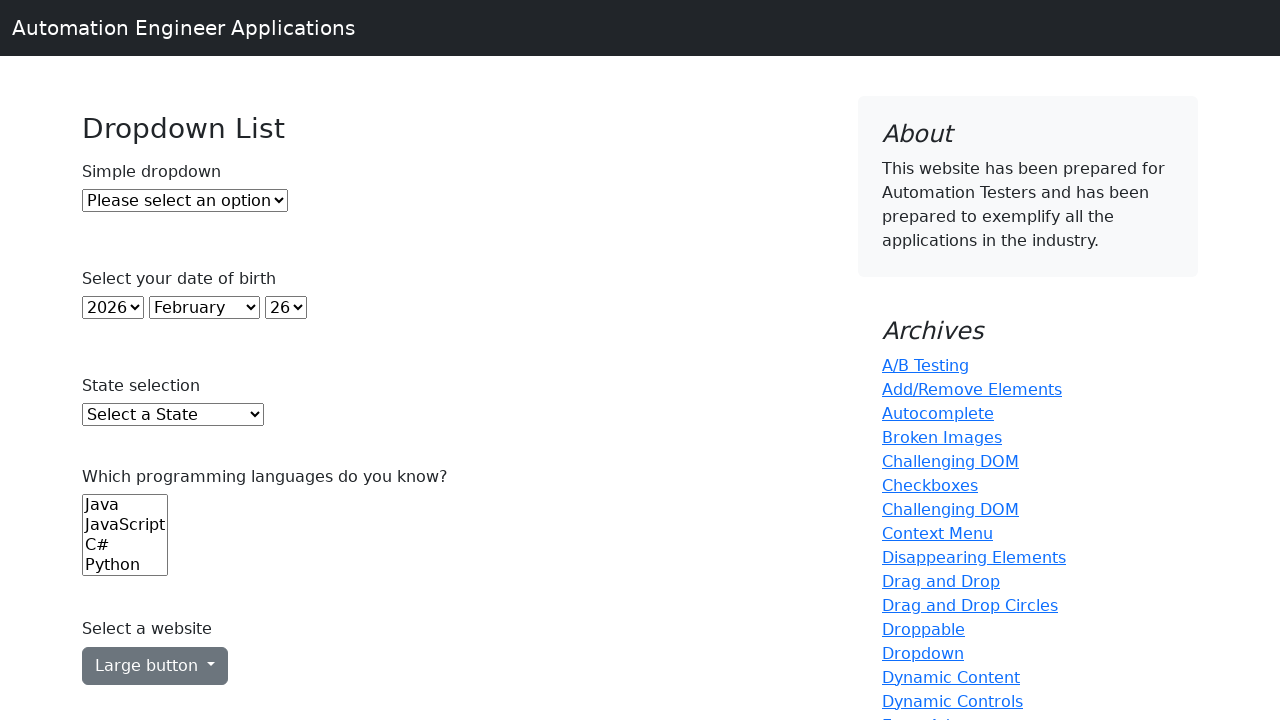

Selected year 1990 using value attribute from year dropdown on #year
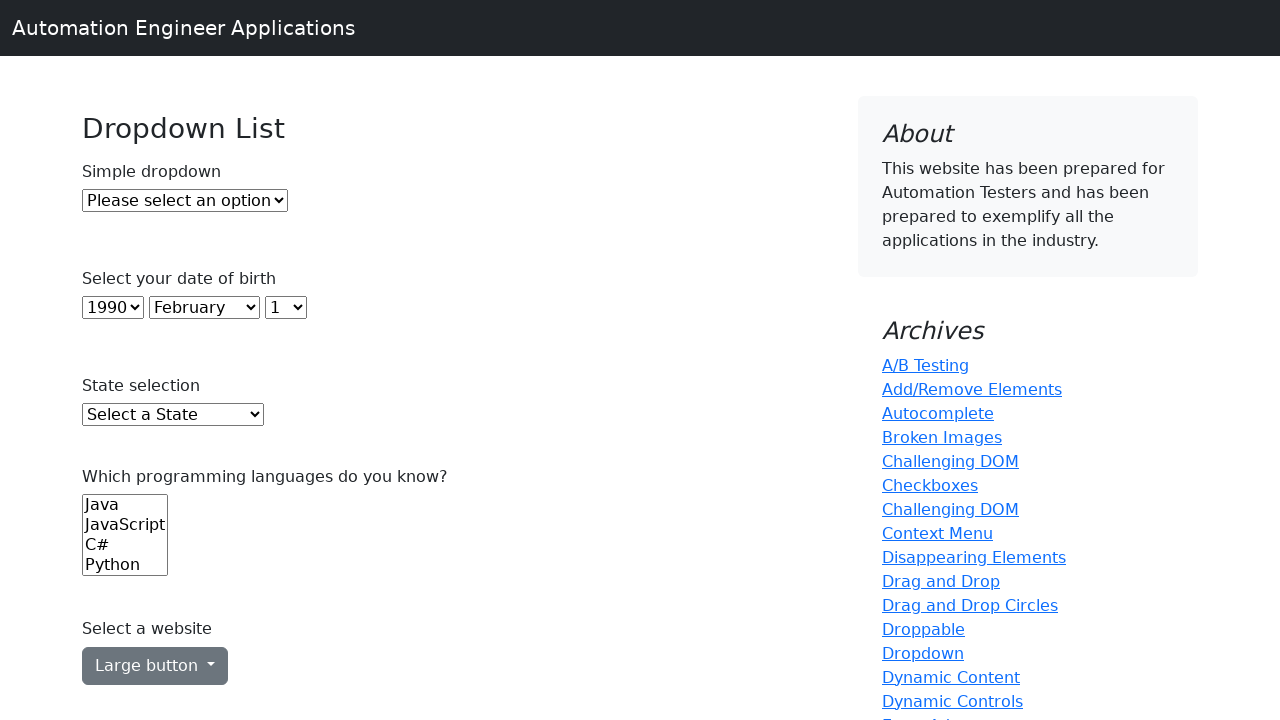

Selected January (index 0) from month dropdown on #month
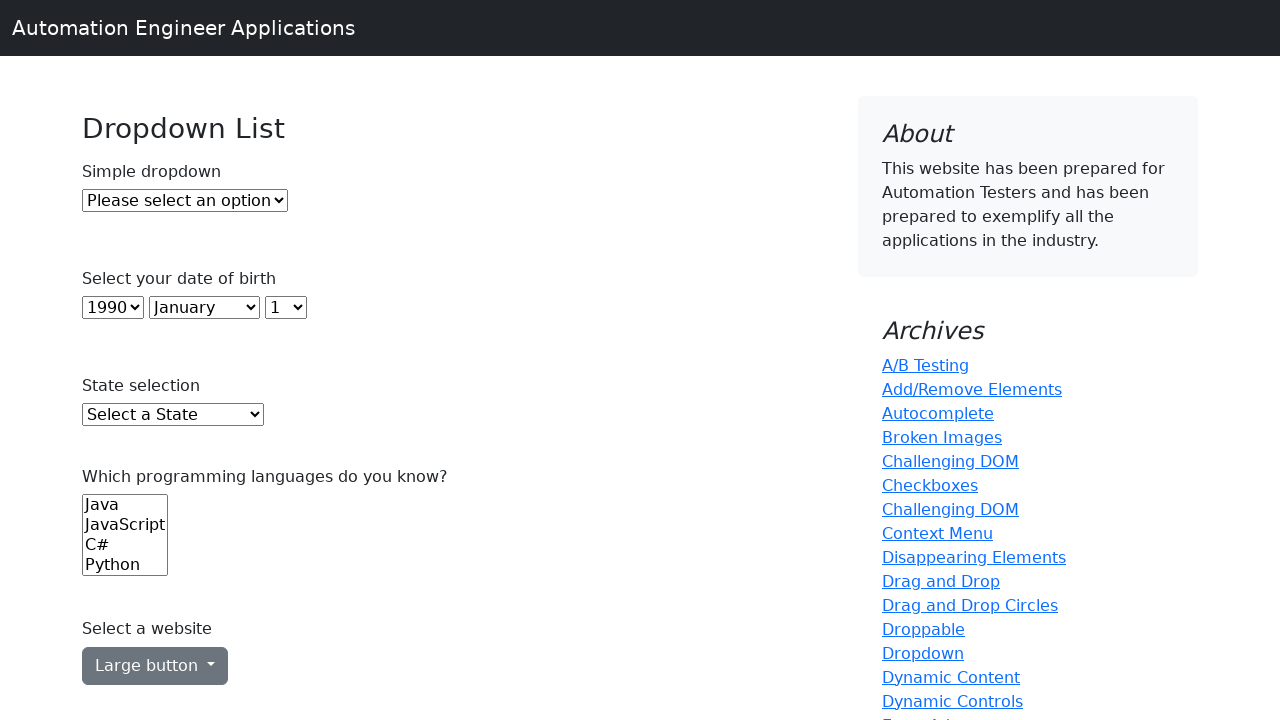

Selected day 25 using visible text label from day dropdown on #day
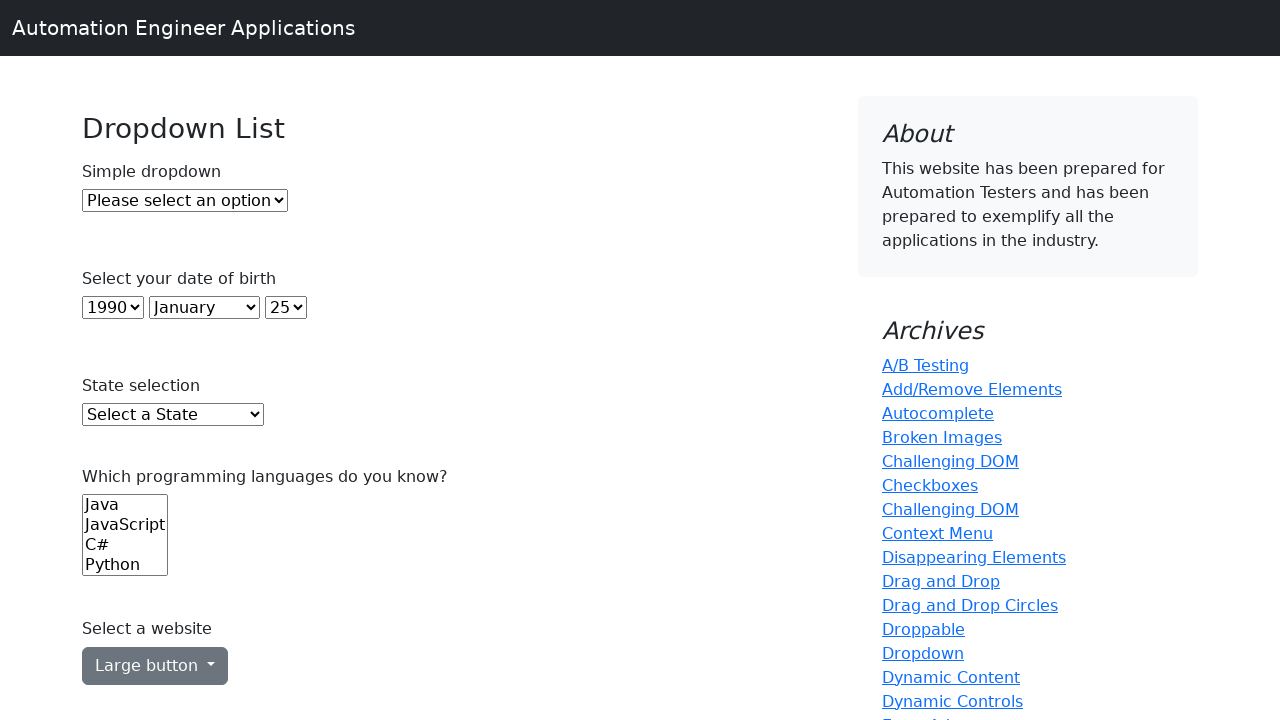

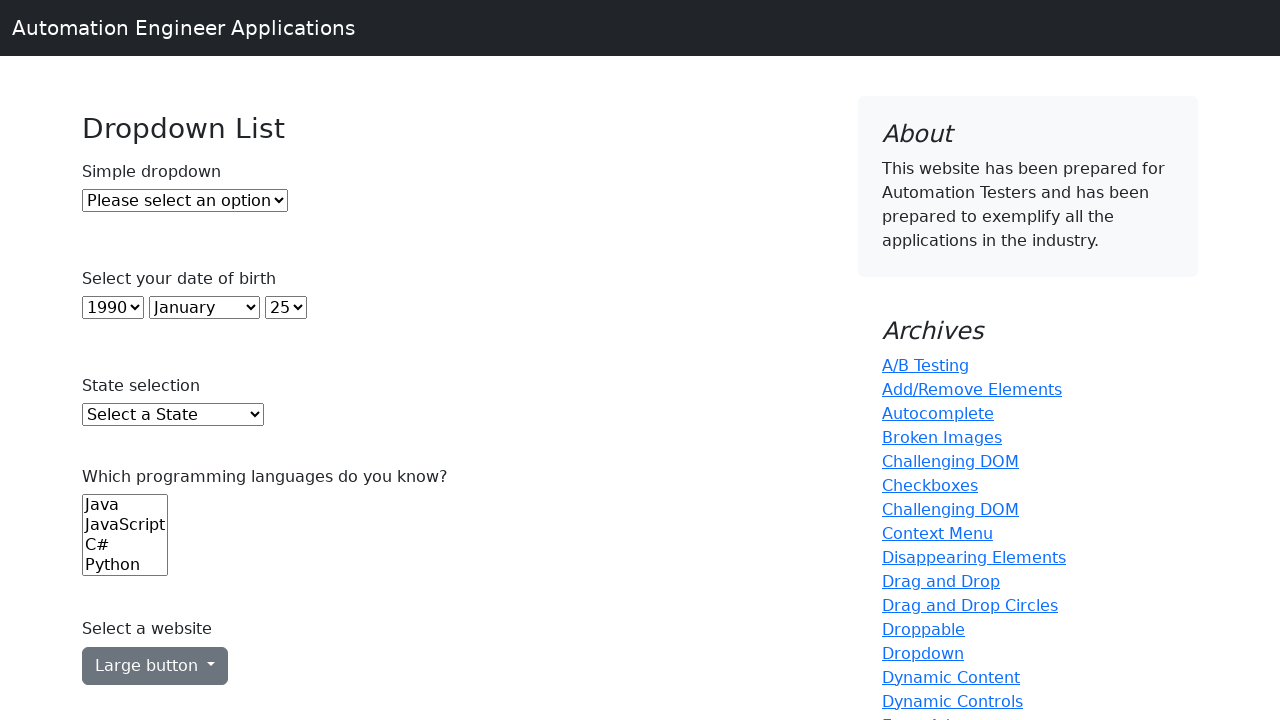